Navigates to a practice page and verifies the page has loaded by checking the page title and URL are accessible.

Starting URL: https://rahulshettyacademy.com/loginpagePractise/

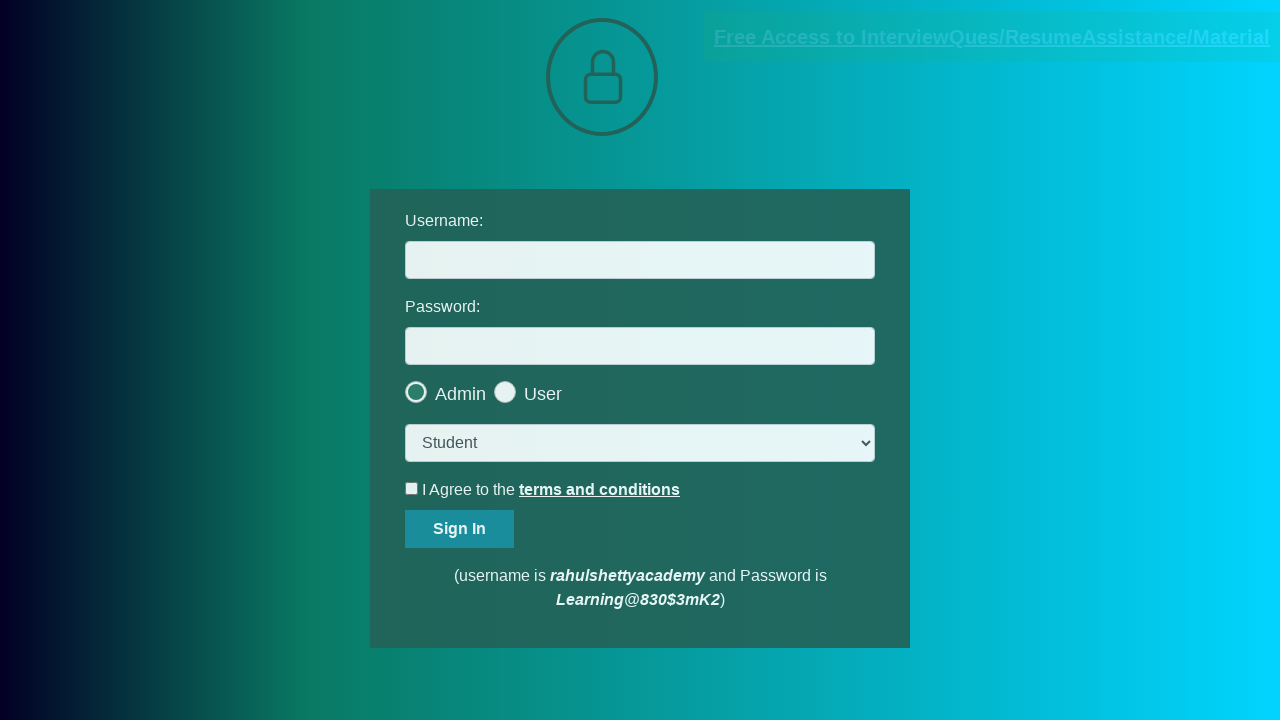

Page loaded with domcontentloaded state
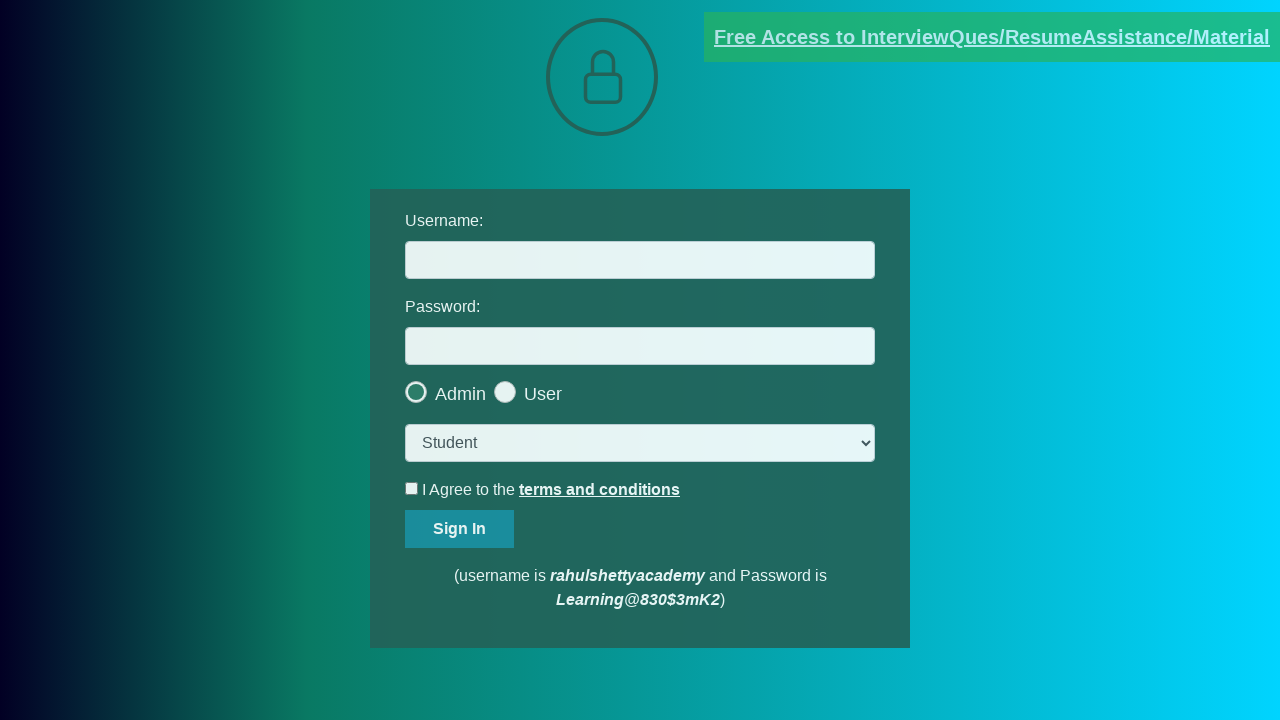

Retrieved page title: LoginPage Practise | Rahul Shetty Academy
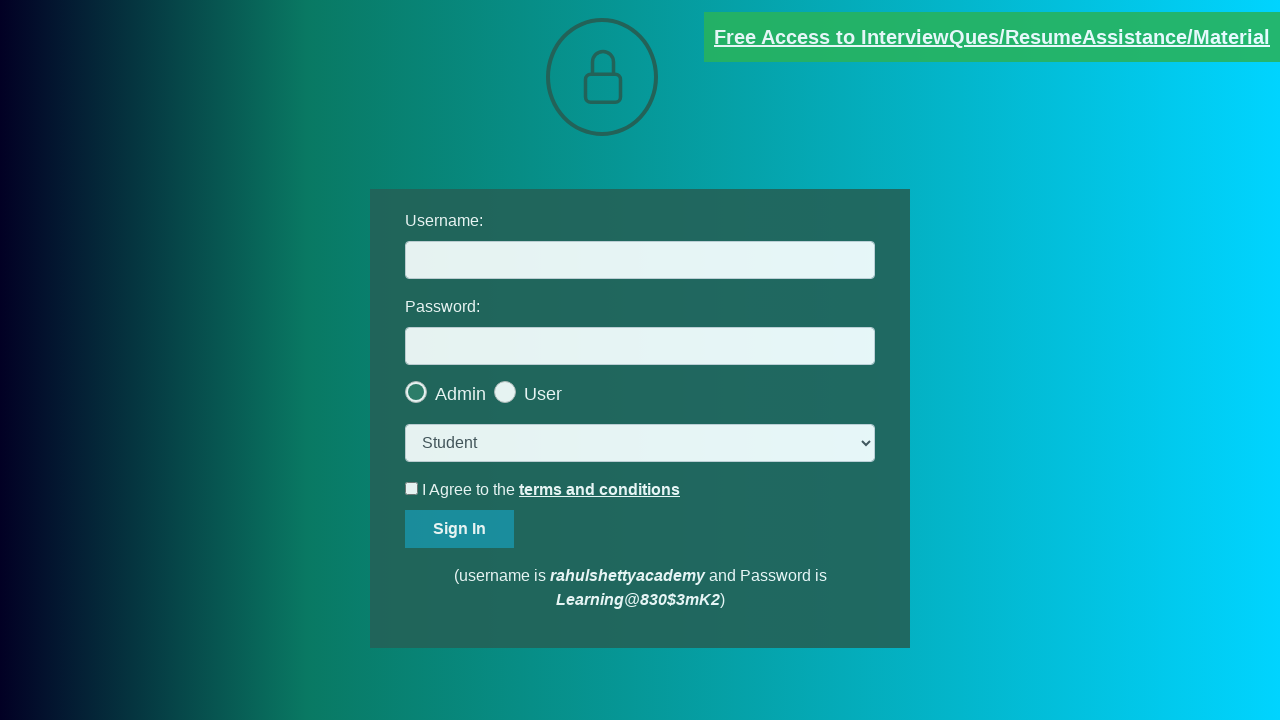

Retrieved page URL: https://rahulshettyacademy.com/loginpagePractise/
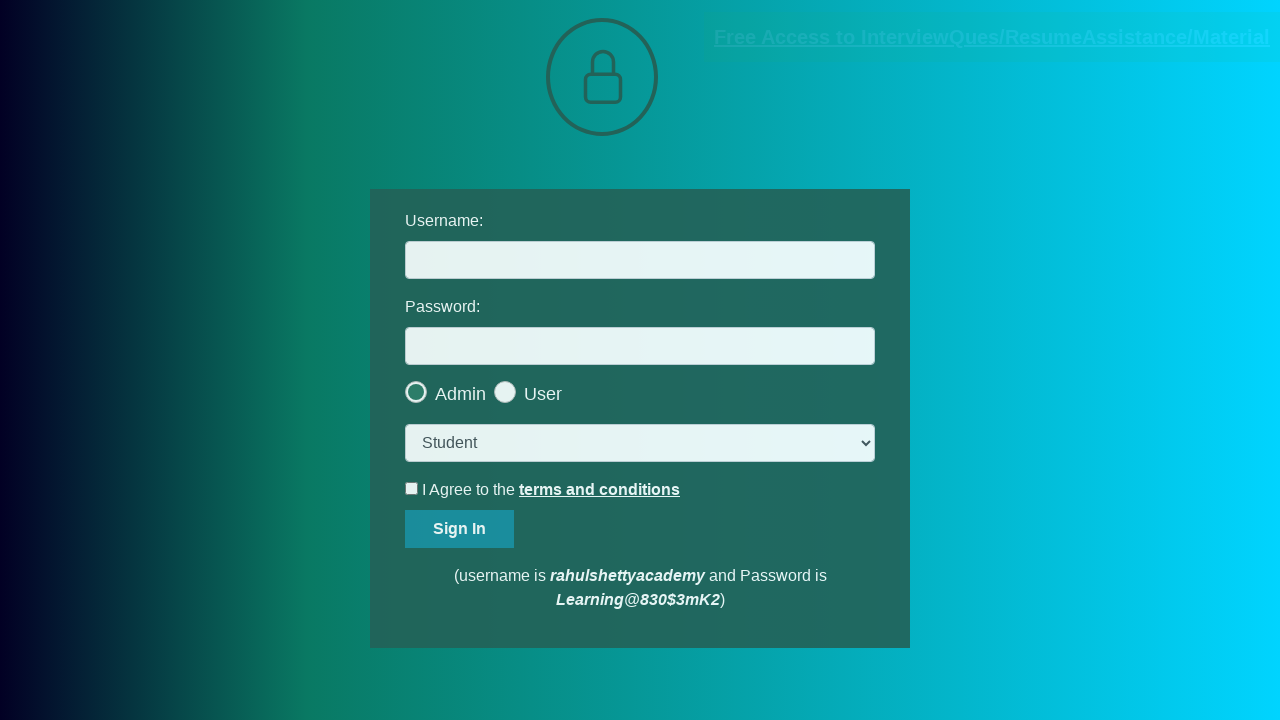

Retrieved page content with length: 12783
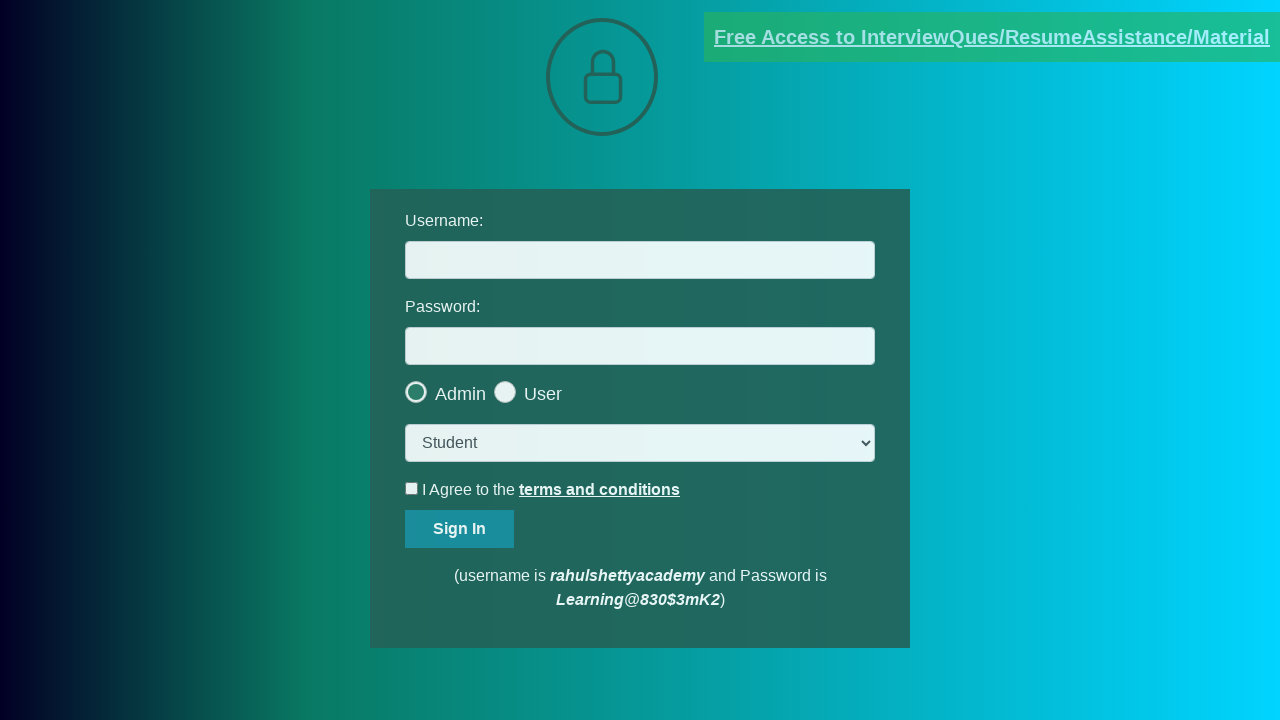

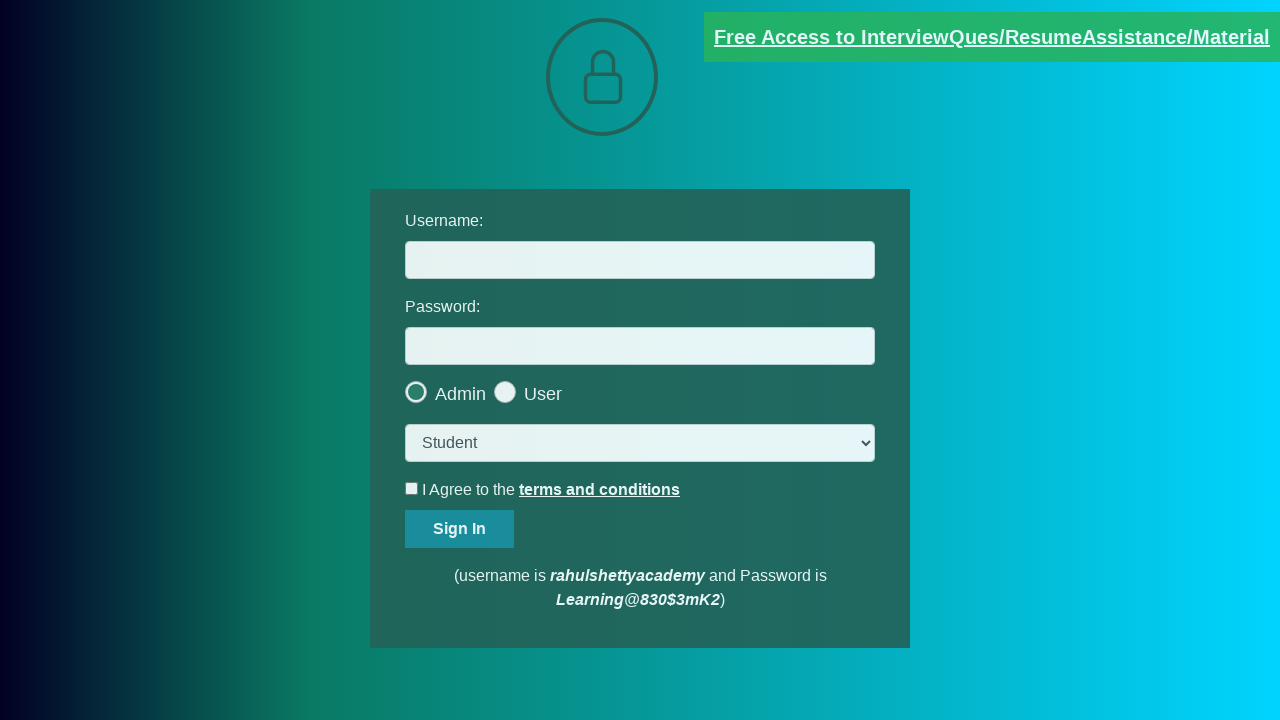